Tests a web form by entering text into a text box, clicking the submit button, and verifying that a success message is displayed.

Starting URL: https://www.selenium.dev/selenium/web/web-form.html

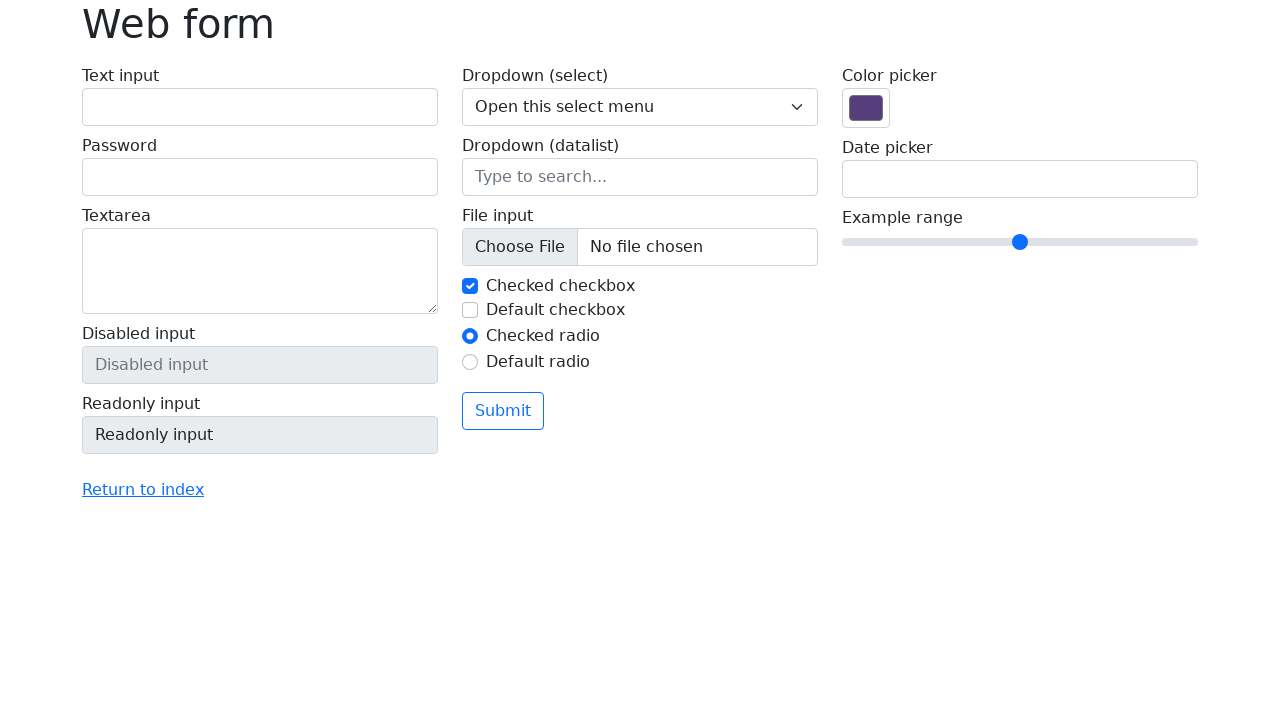

Verified page title is 'Web form'
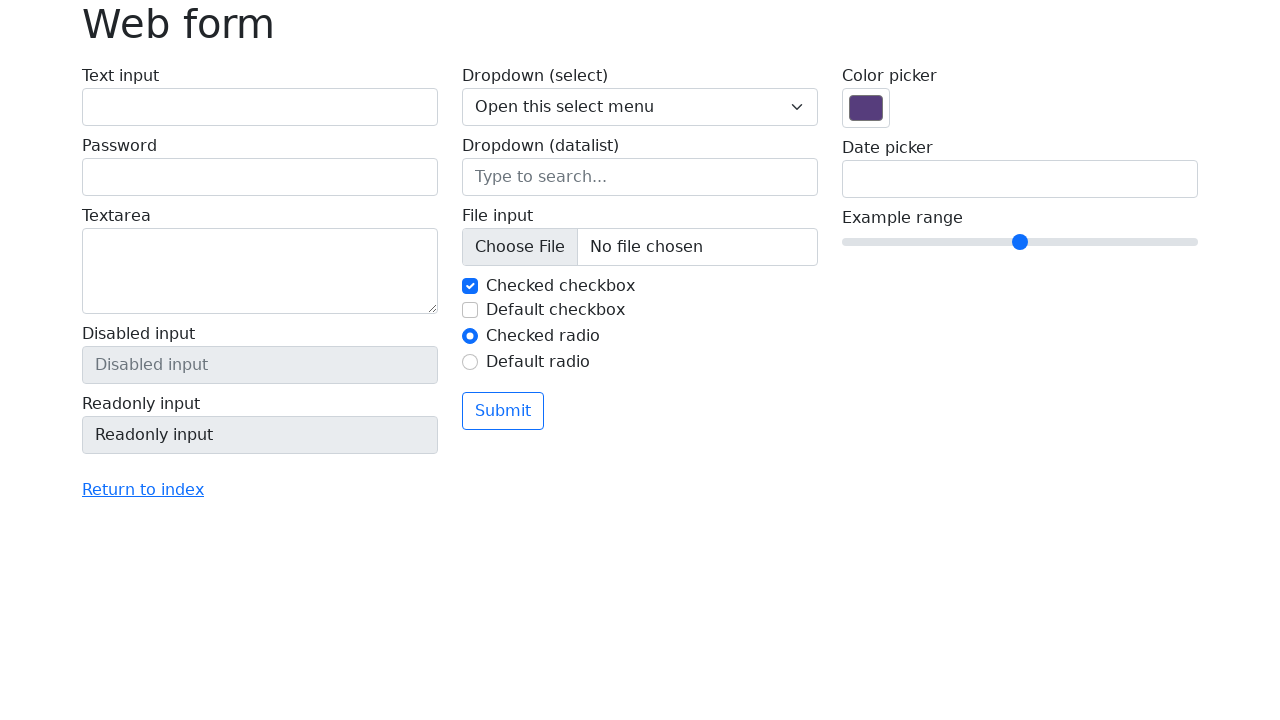

Filled text box with 'Selenium' on input[name='my-text']
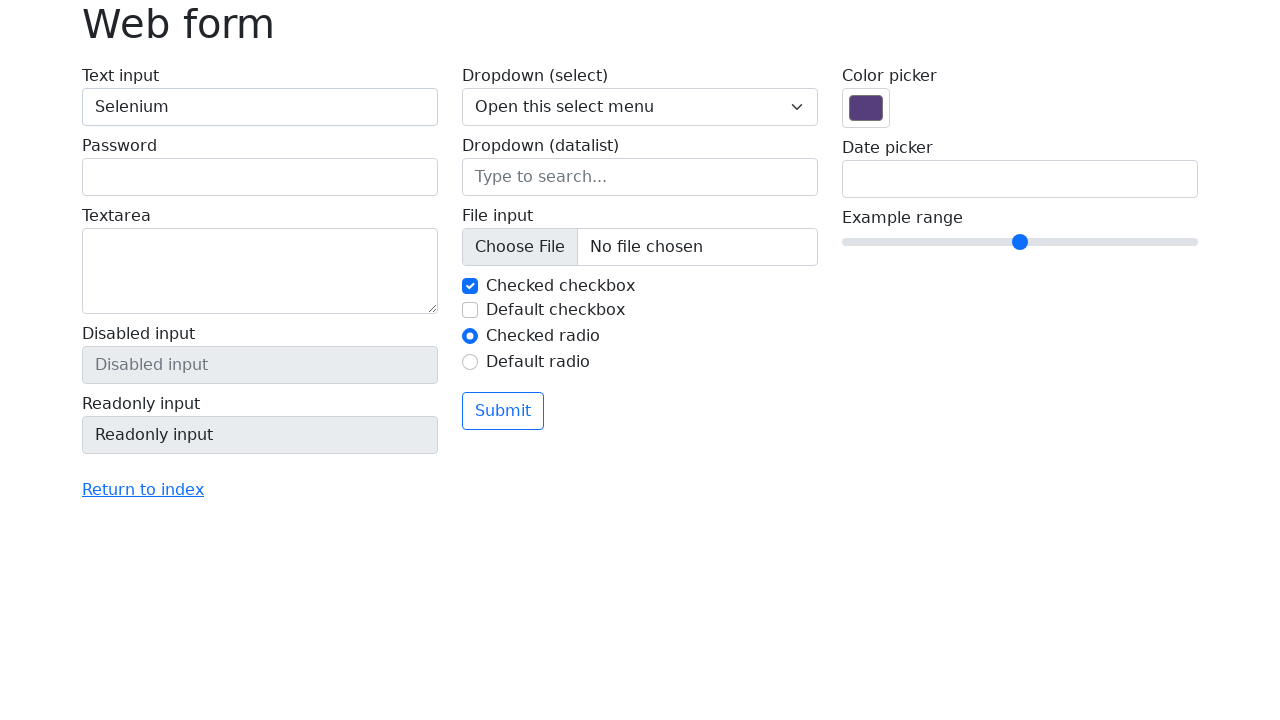

Clicked submit button at (503, 411) on button
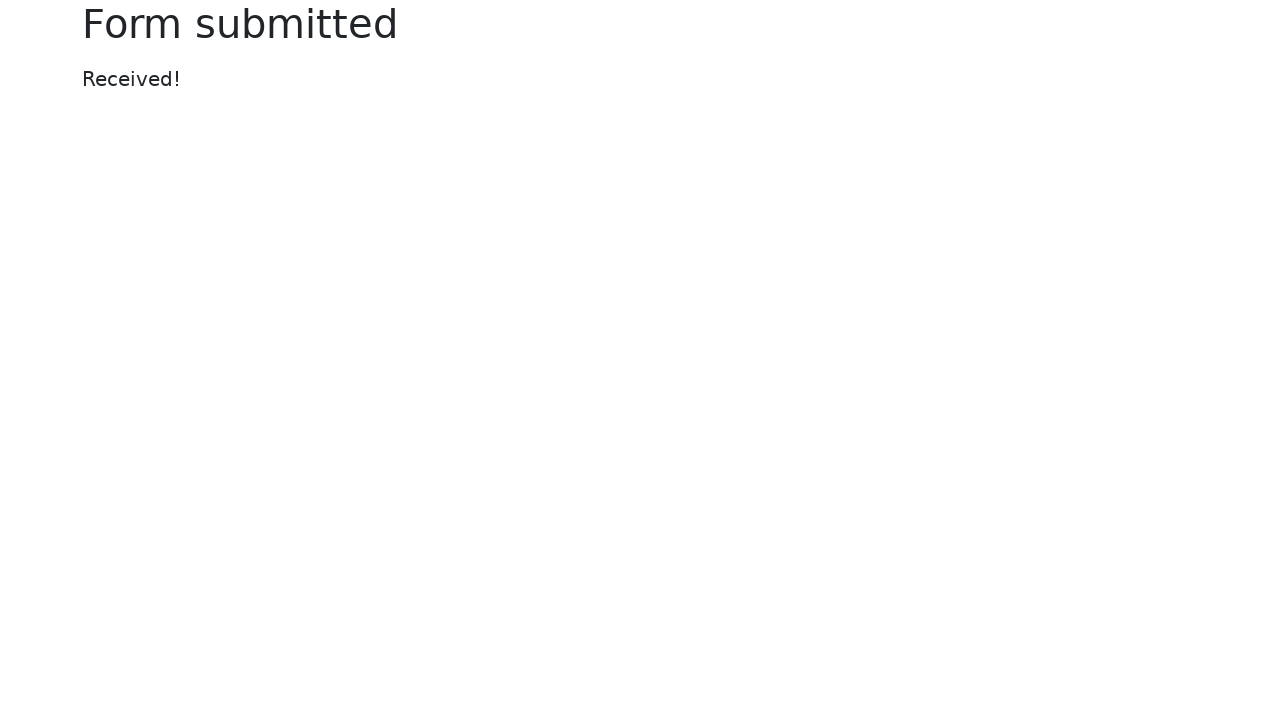

Success message element became visible
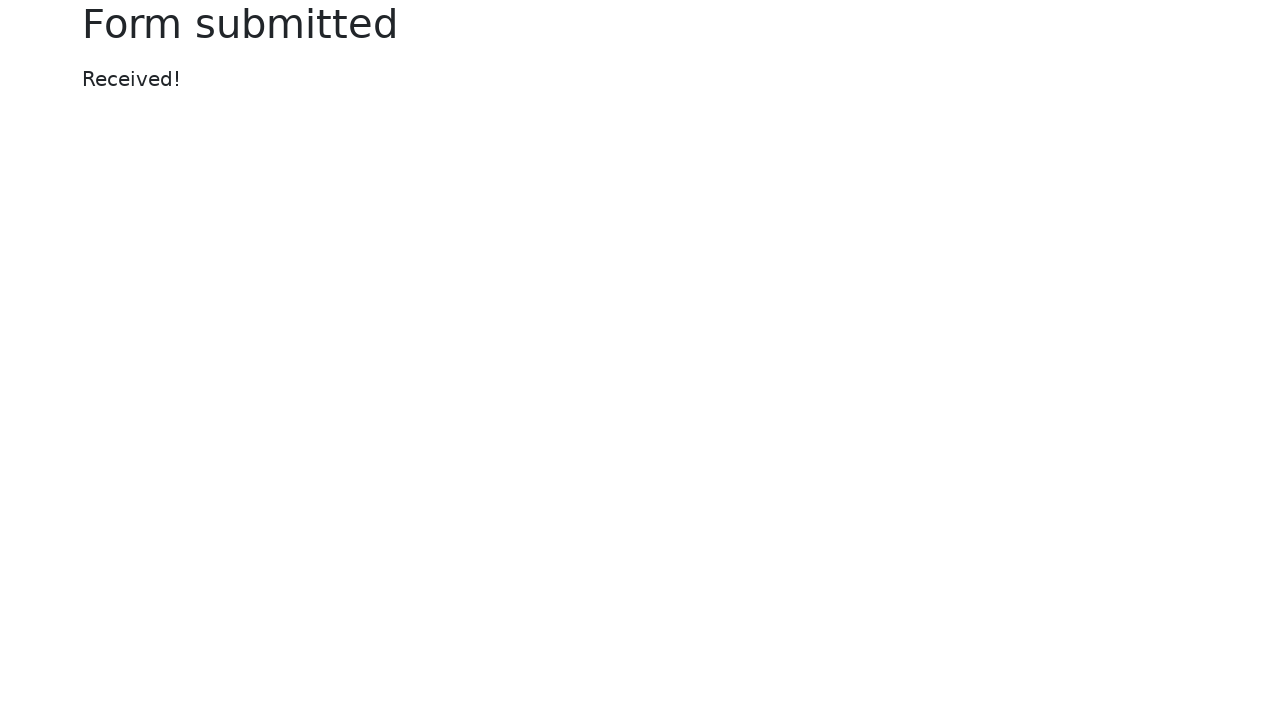

Verified success message displays 'Received!'
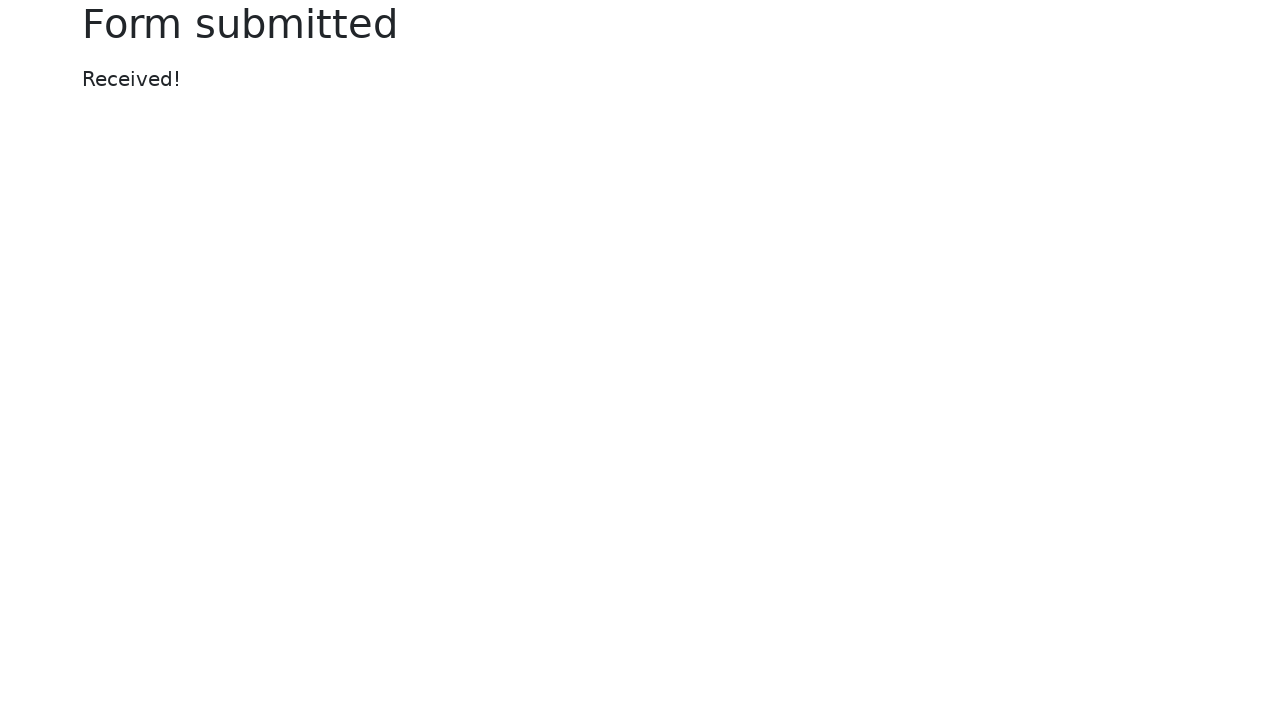

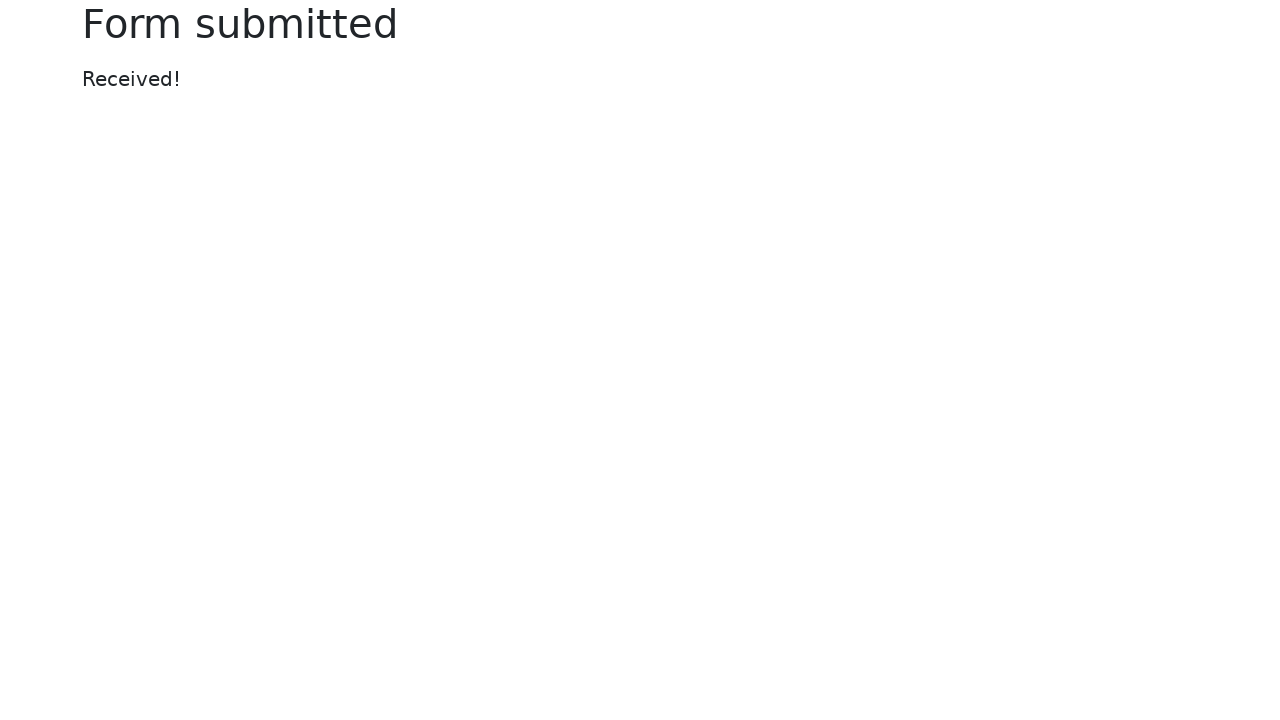